Tests image click functionality by clicking on an image element and then clicking on a header logo image on a demo automation testing website.

Starting URL: https://demo.automationtesting.in/

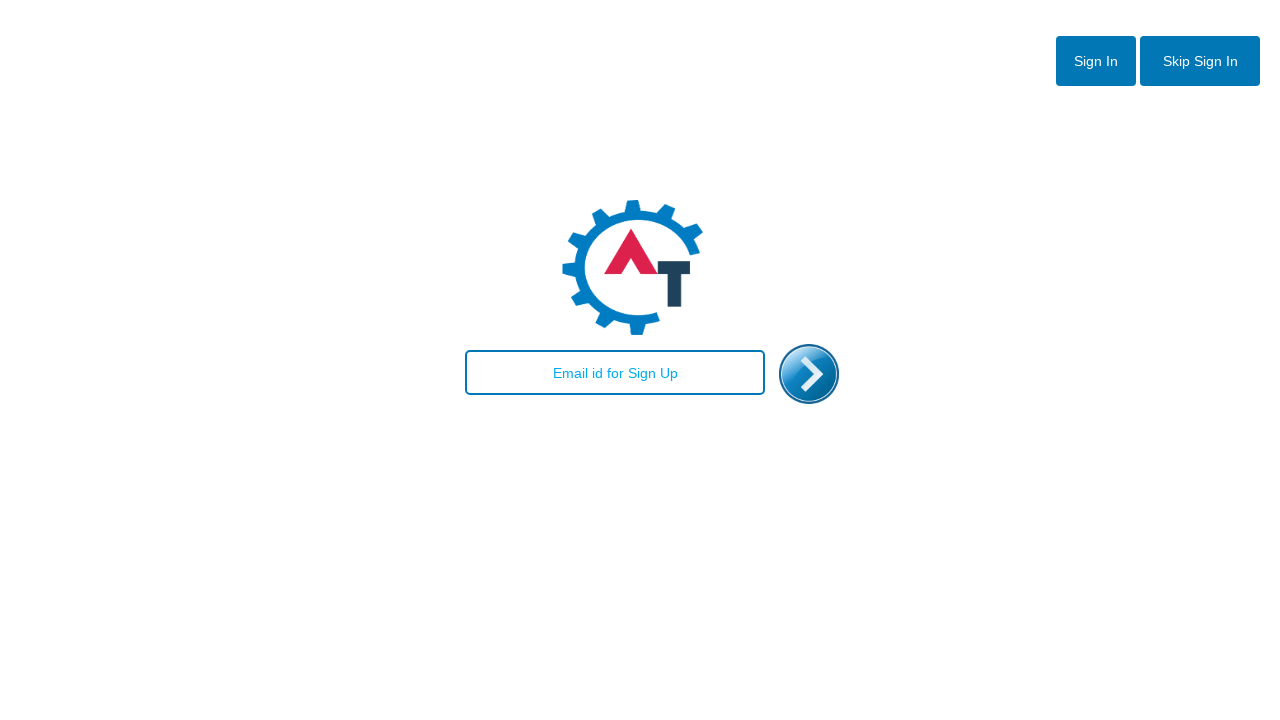

Clicked on image element with id 'enterimg' at (809, 374) on #enterimg
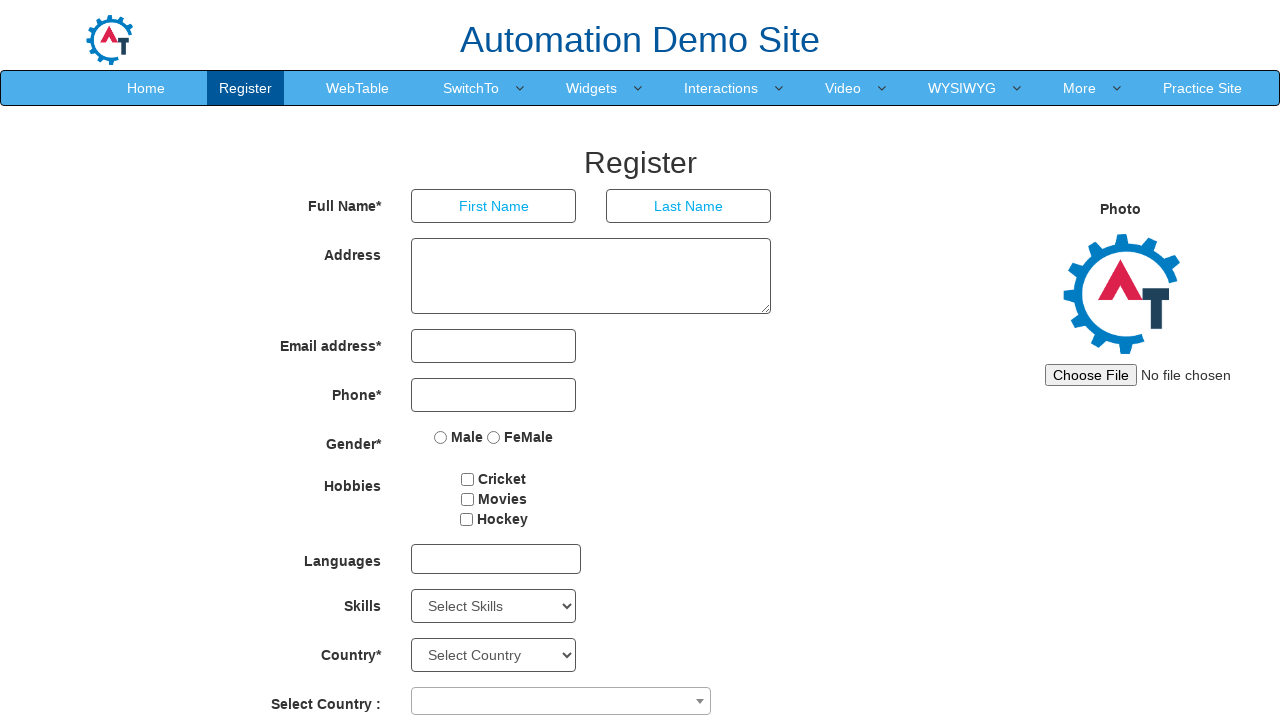

Clicked on header logo image at (109, 40) on header img
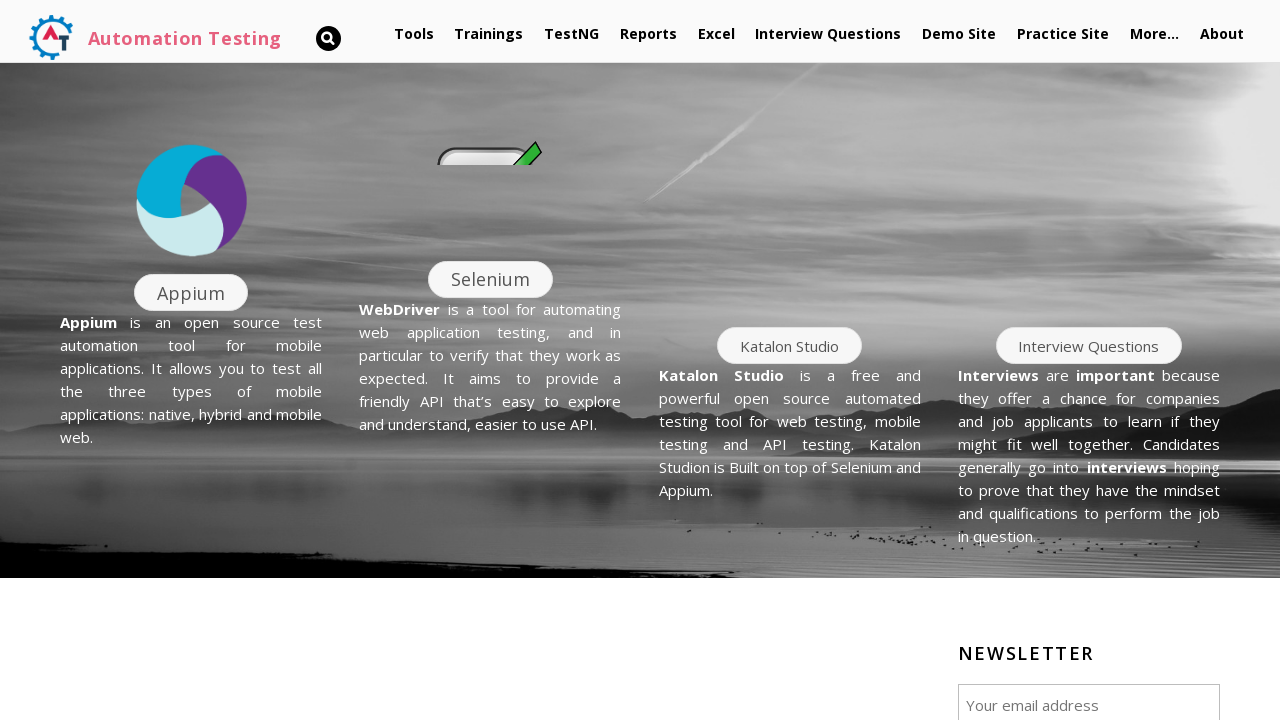

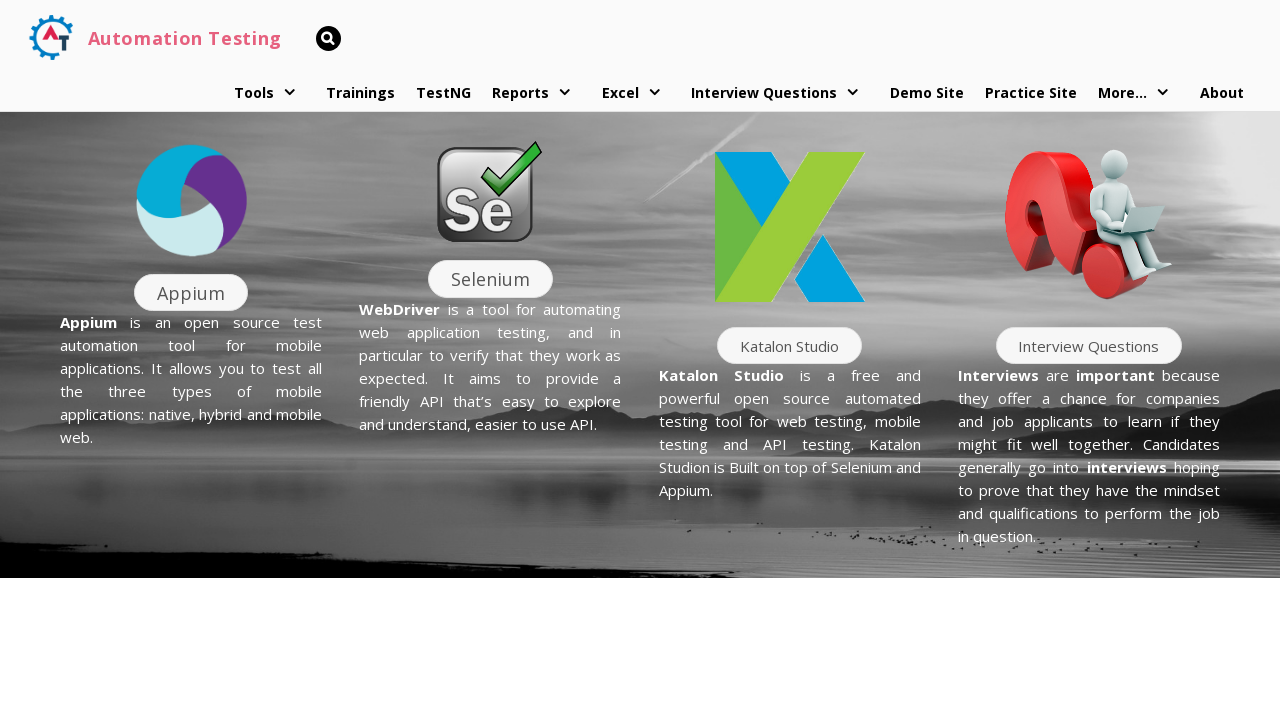